Tests checkbox functionality by navigating to the checkboxes page and checking all checkboxes

Starting URL: https://the-internet.herokuapp.com/

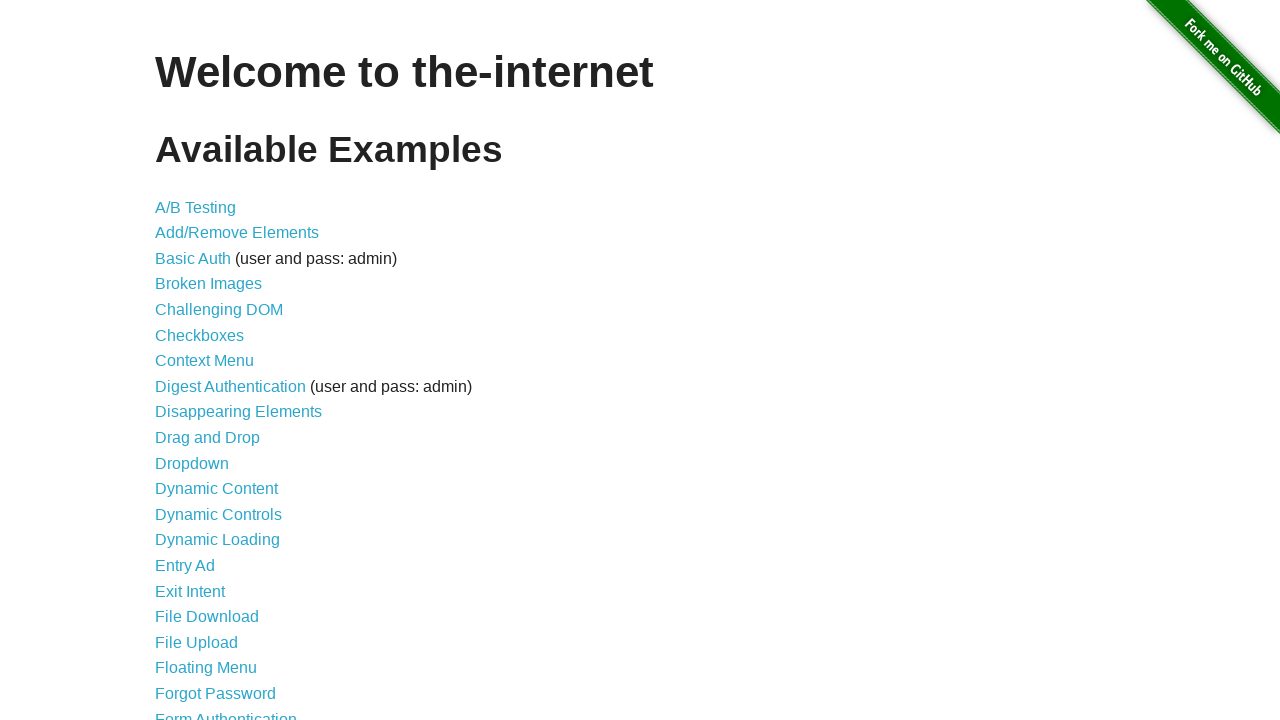

Clicked on Checkboxes link to navigate to checkboxes page at (200, 335) on a[href='/checkboxes']
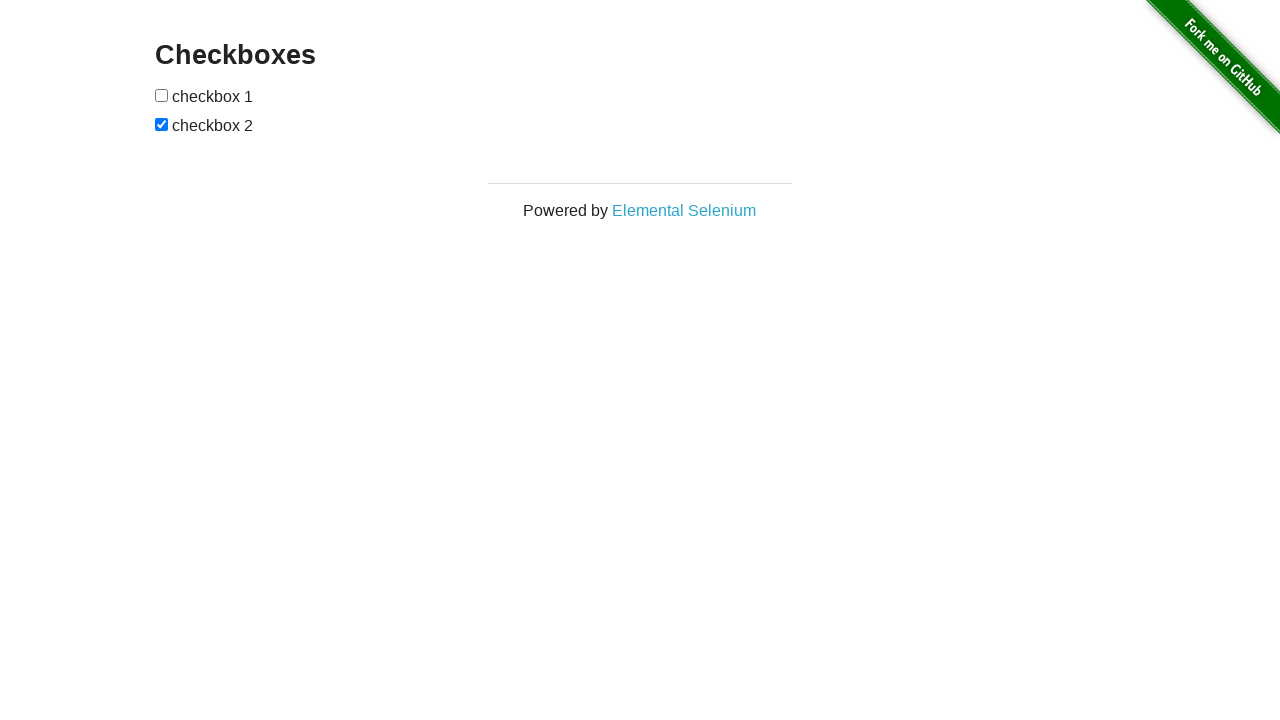

Checkboxes page loaded successfully
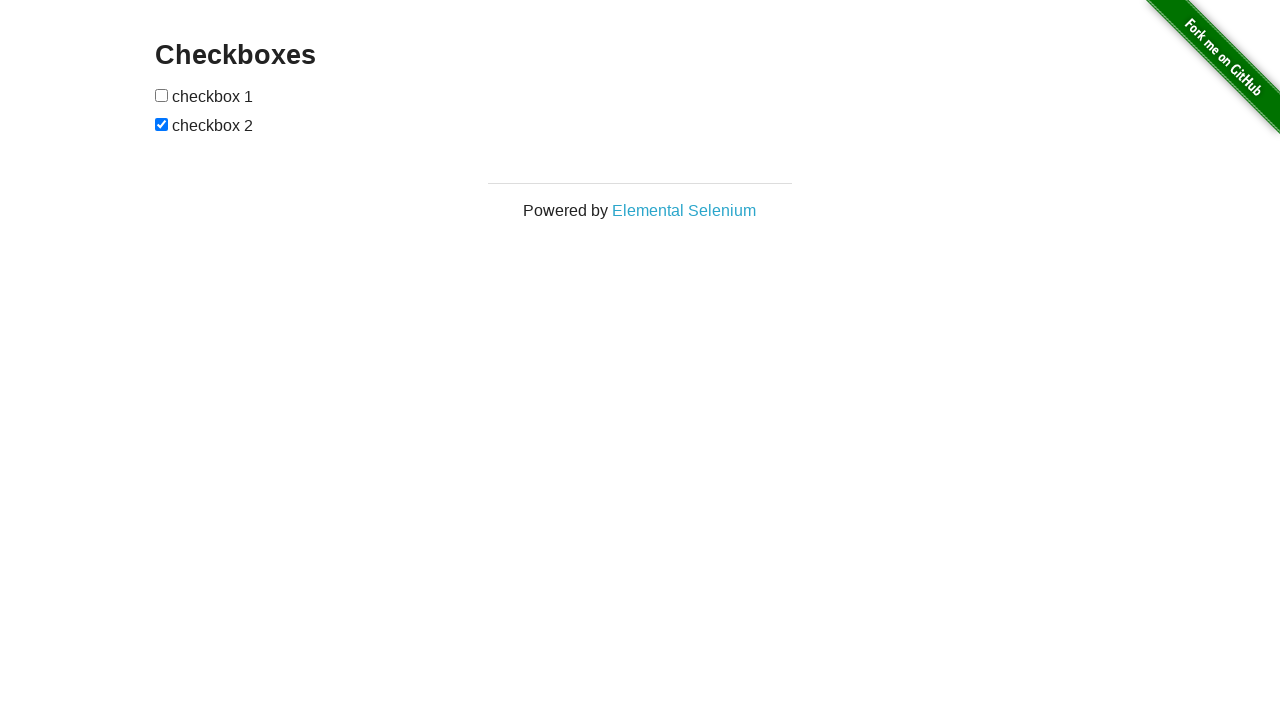

Checked checkbox 1 at (162, 95) on input[type='checkbox'] >> nth=0
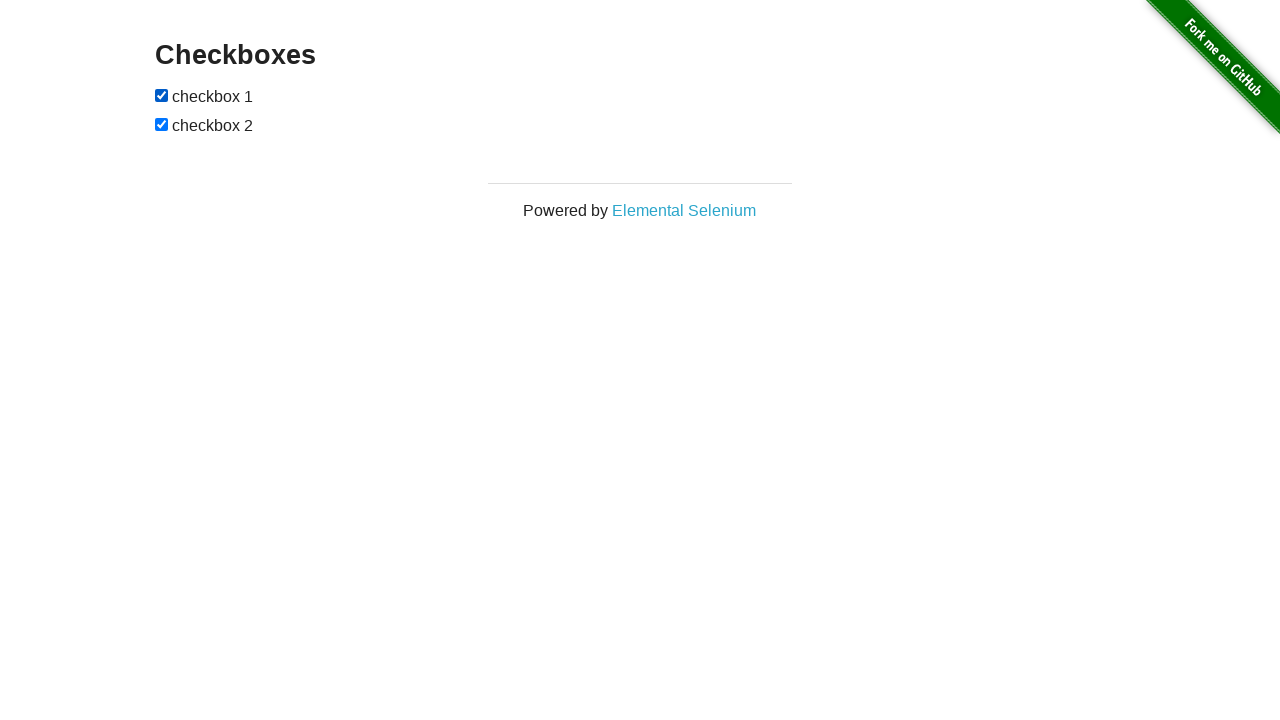

Verified all checkboxes are checked
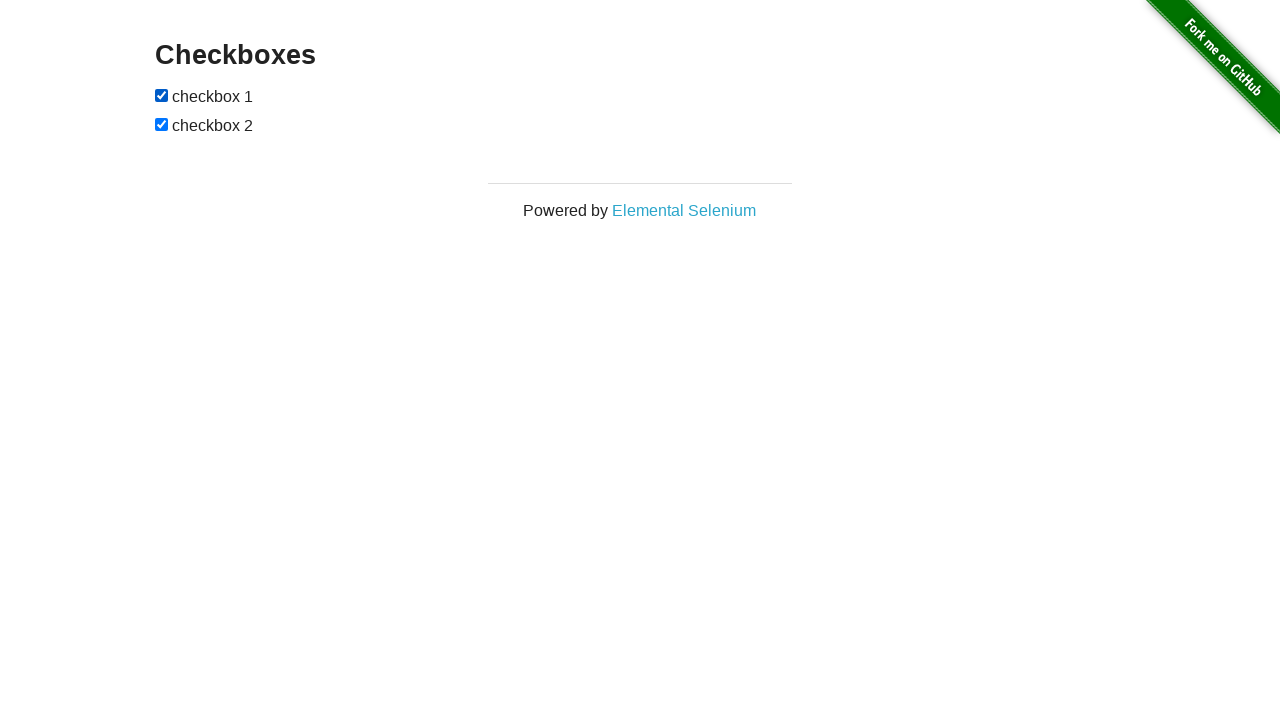

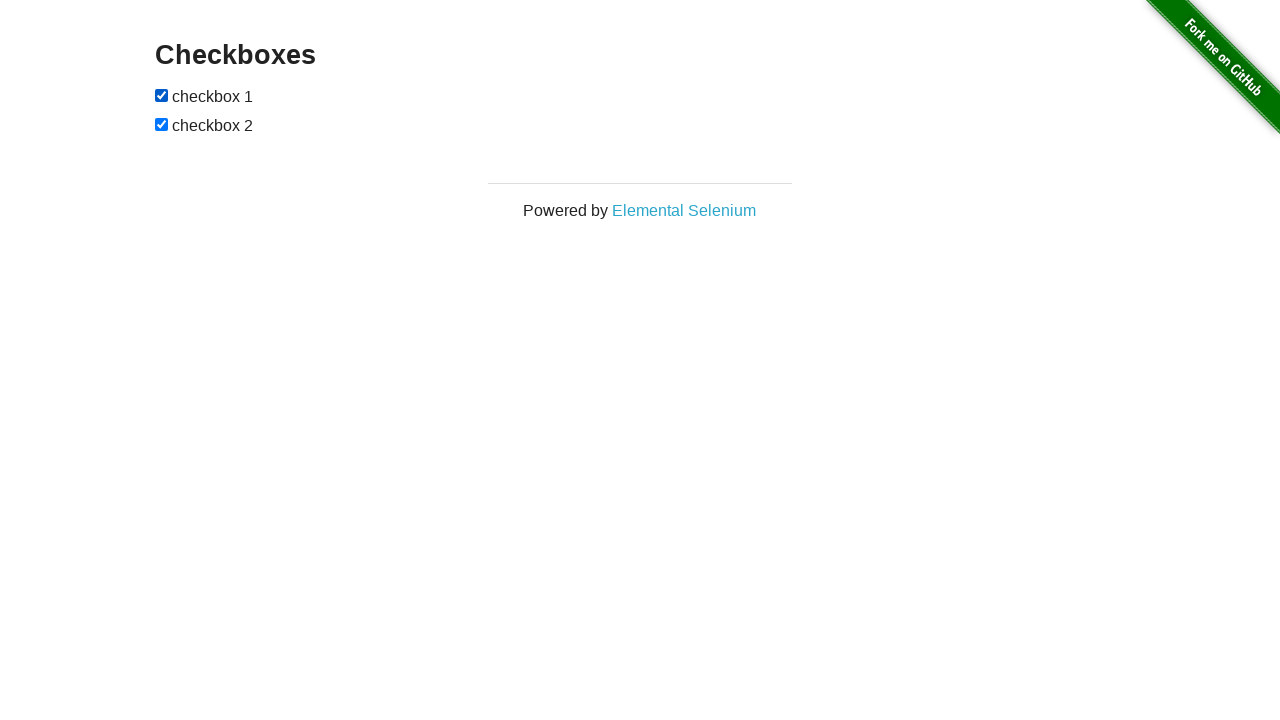